Tests keyboard interaction by entering text in uppercase using Shift key modifier in a form field

Starting URL: https://awesomeqa.com/practice.html

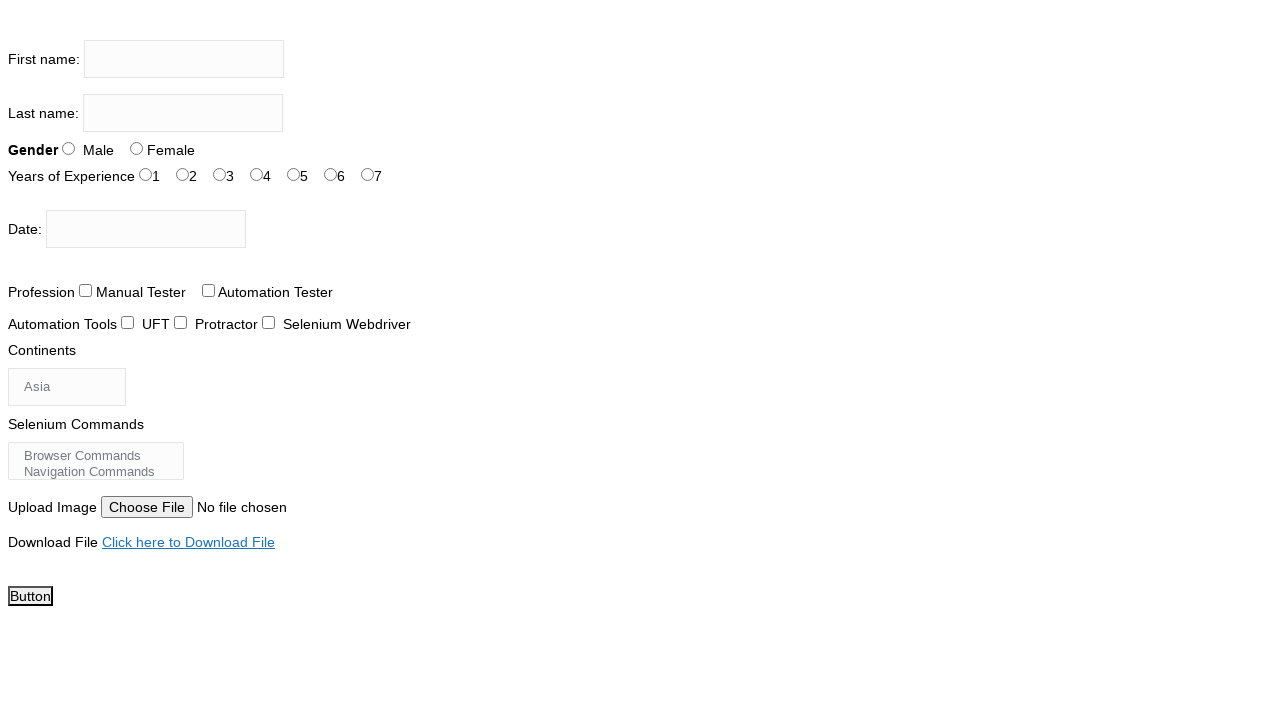

Located firstname input field
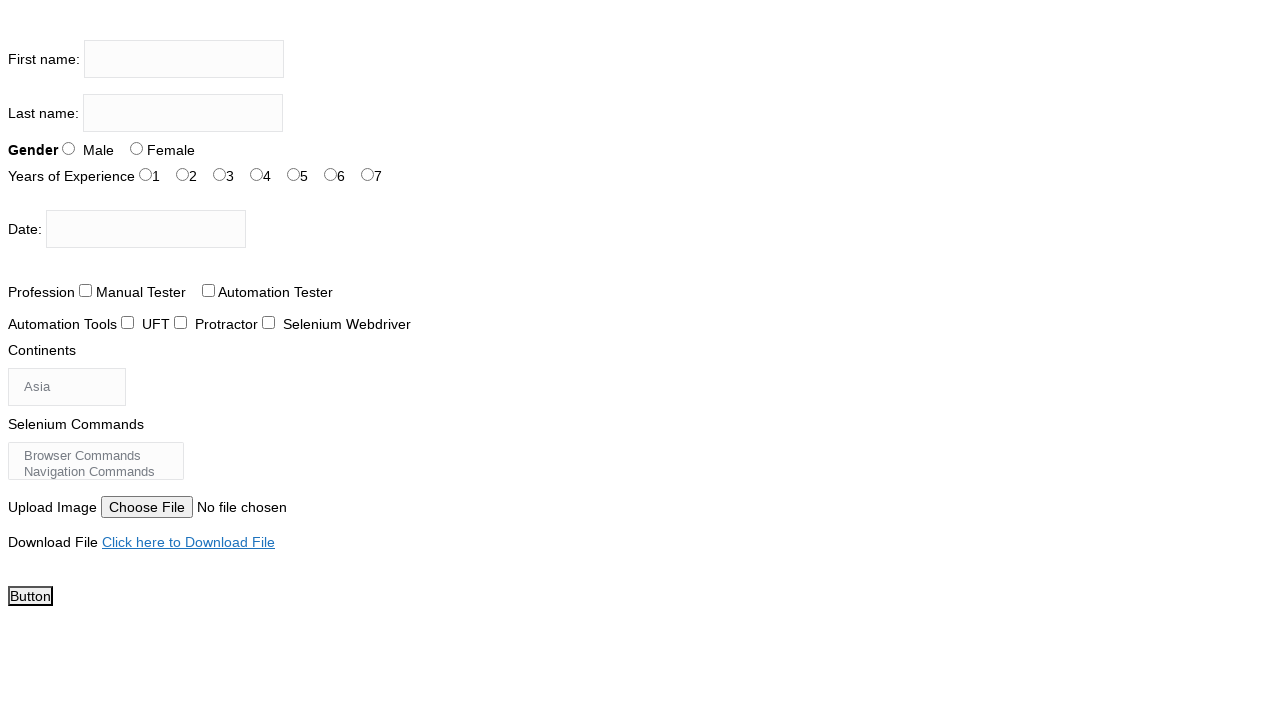

Clicked on firstname input field at (184, 59) on input[name='firstname']
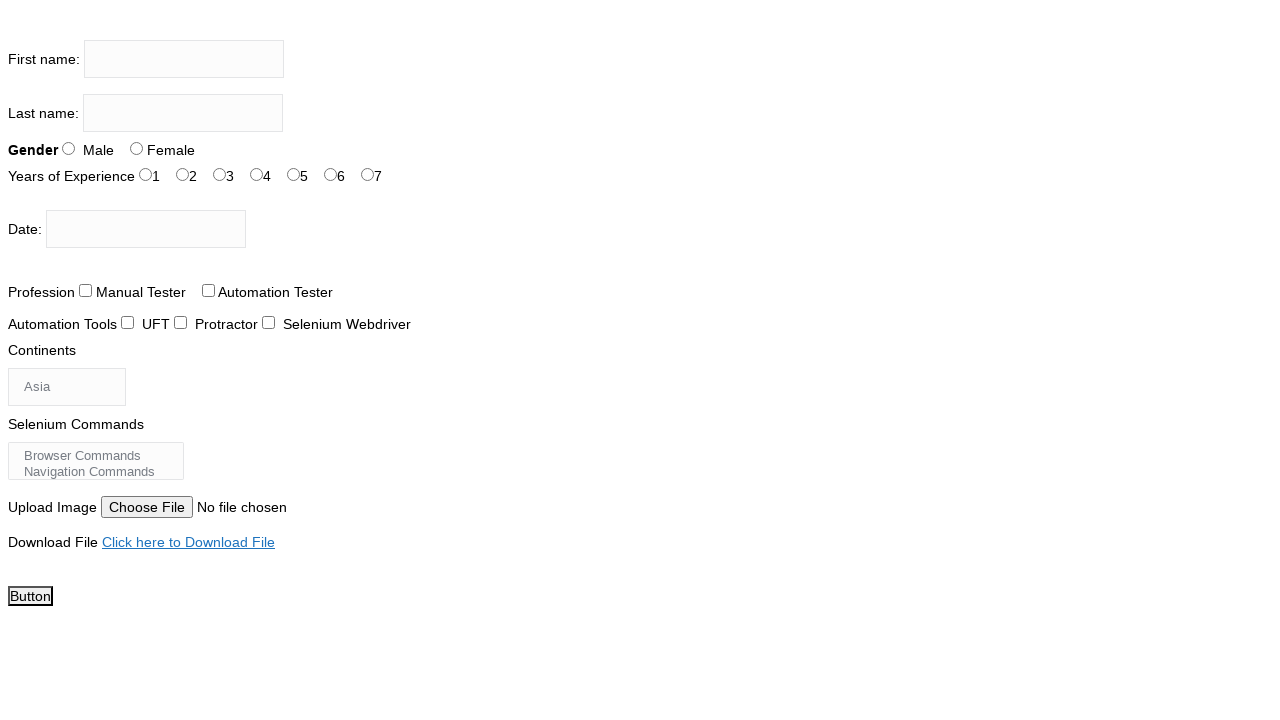

Pressed Shift key down
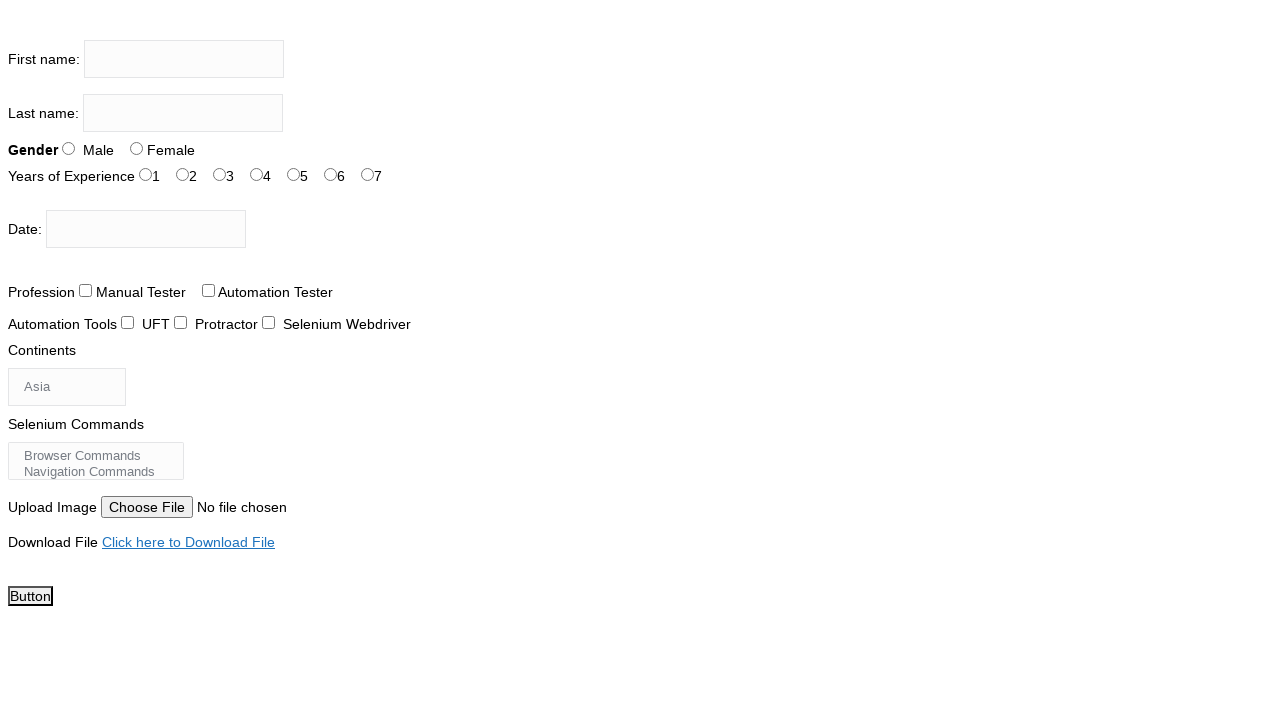

Typed 'pradeep kumar p' in uppercase with Shift key modifier on input[name='firstname']
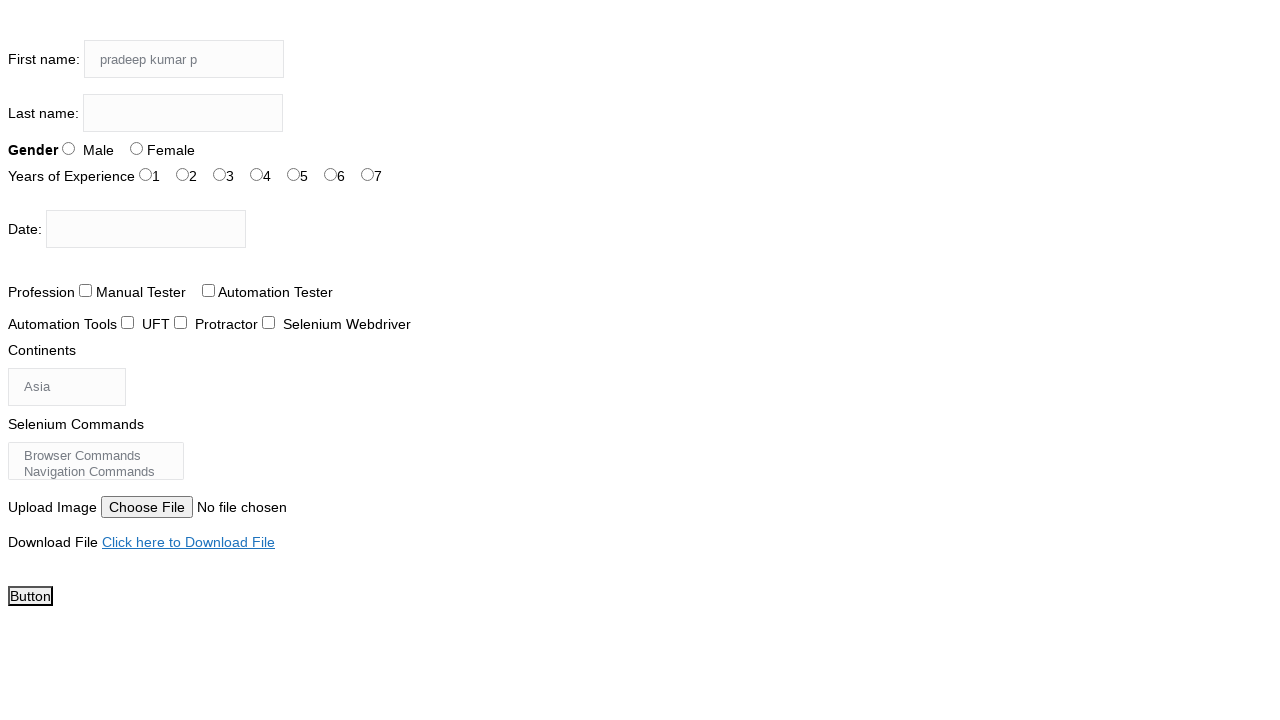

Released Shift key
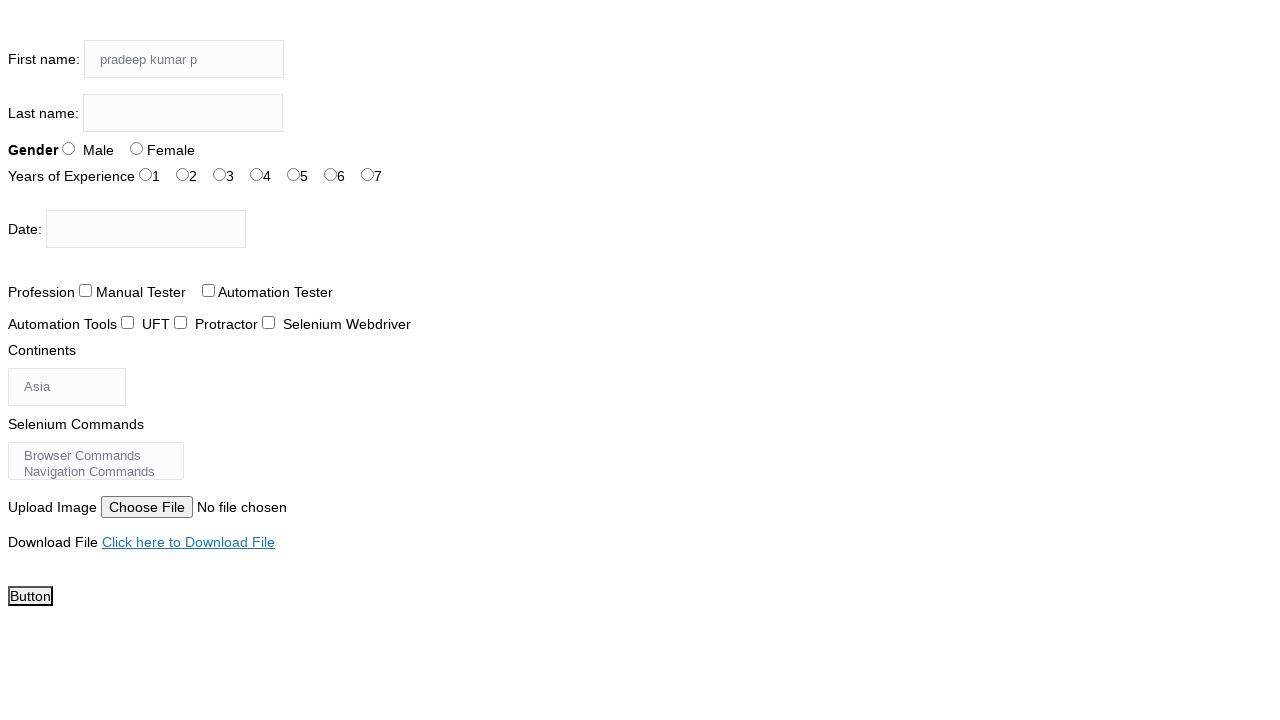

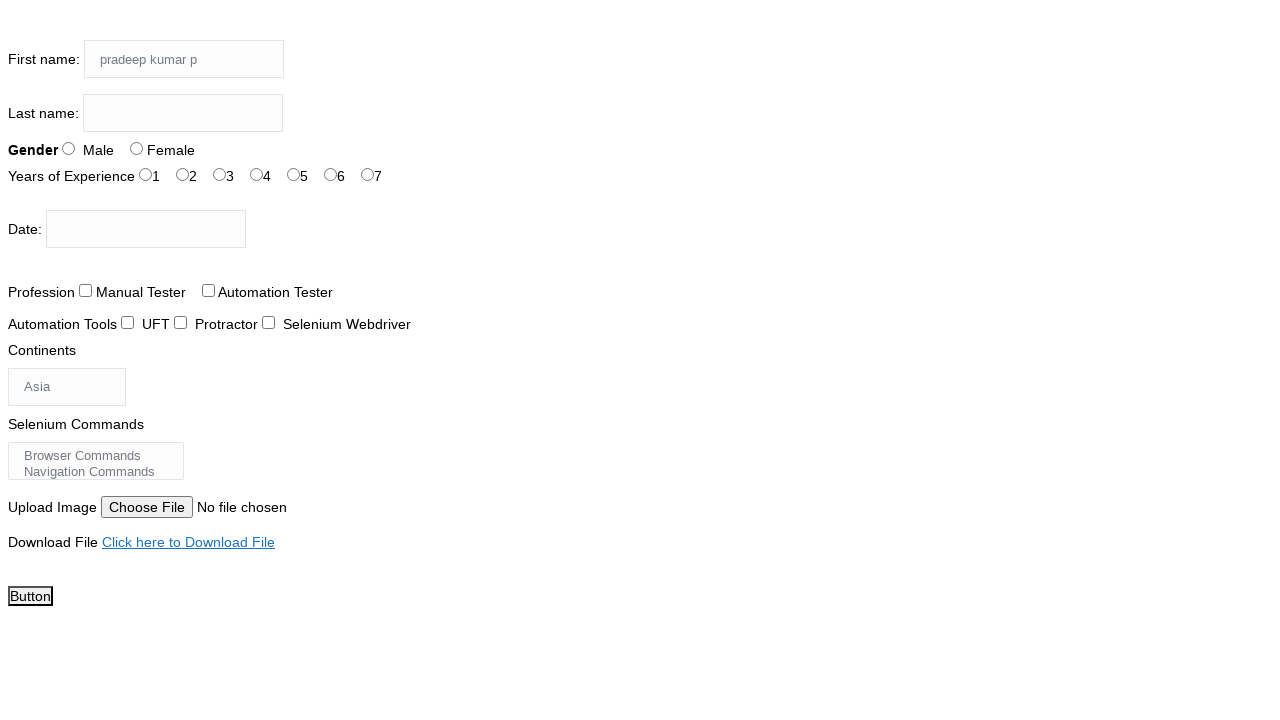